Tests multi-window handling by opening a new browser tab, navigating to a different page, extracting a course name, then switching back to the original window and filling a form field with the extracted text

Starting URL: https://rahulshettyacademy.com/angularpractice/

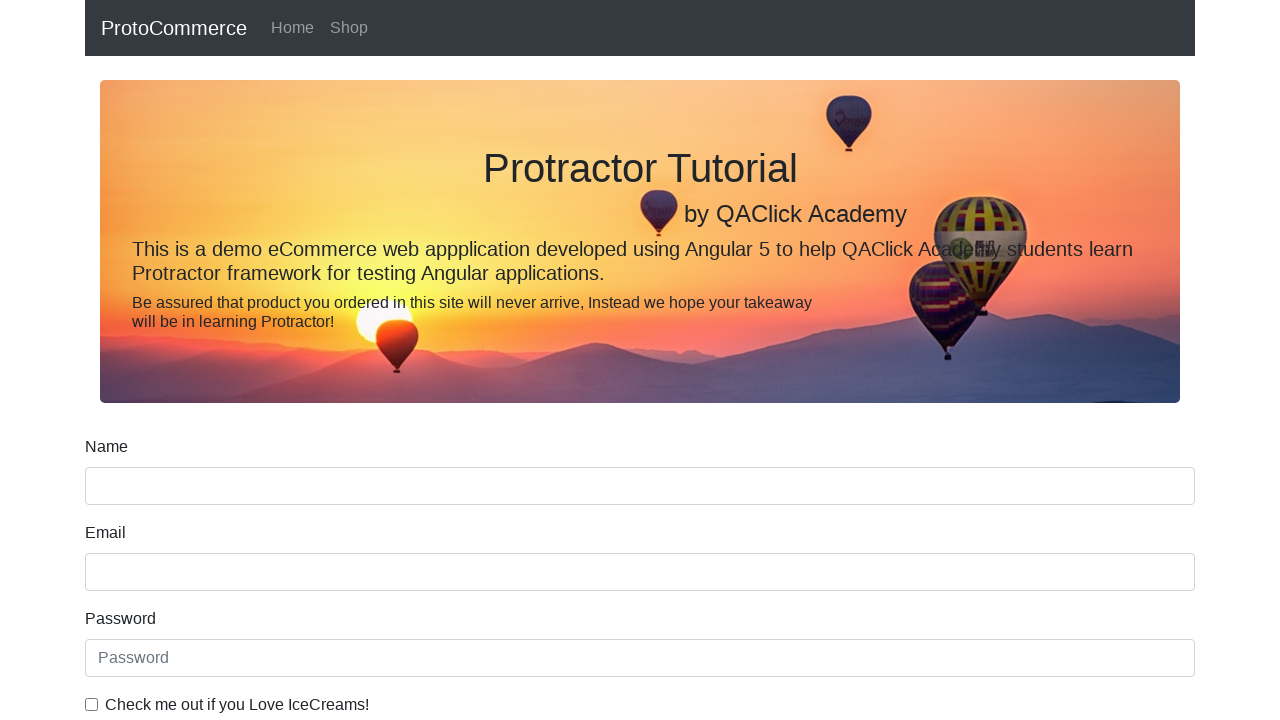

Opened a new browser tab
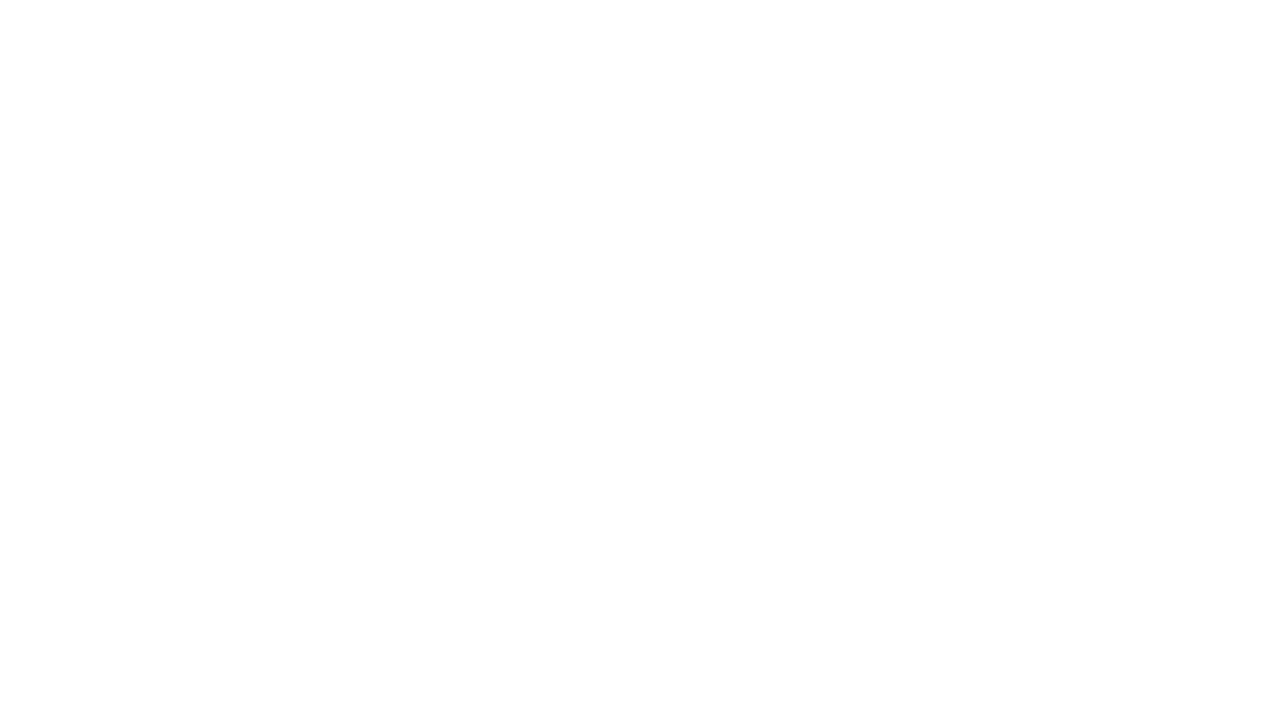

Navigated to https://rahulshettyacademy.com/ in new tab
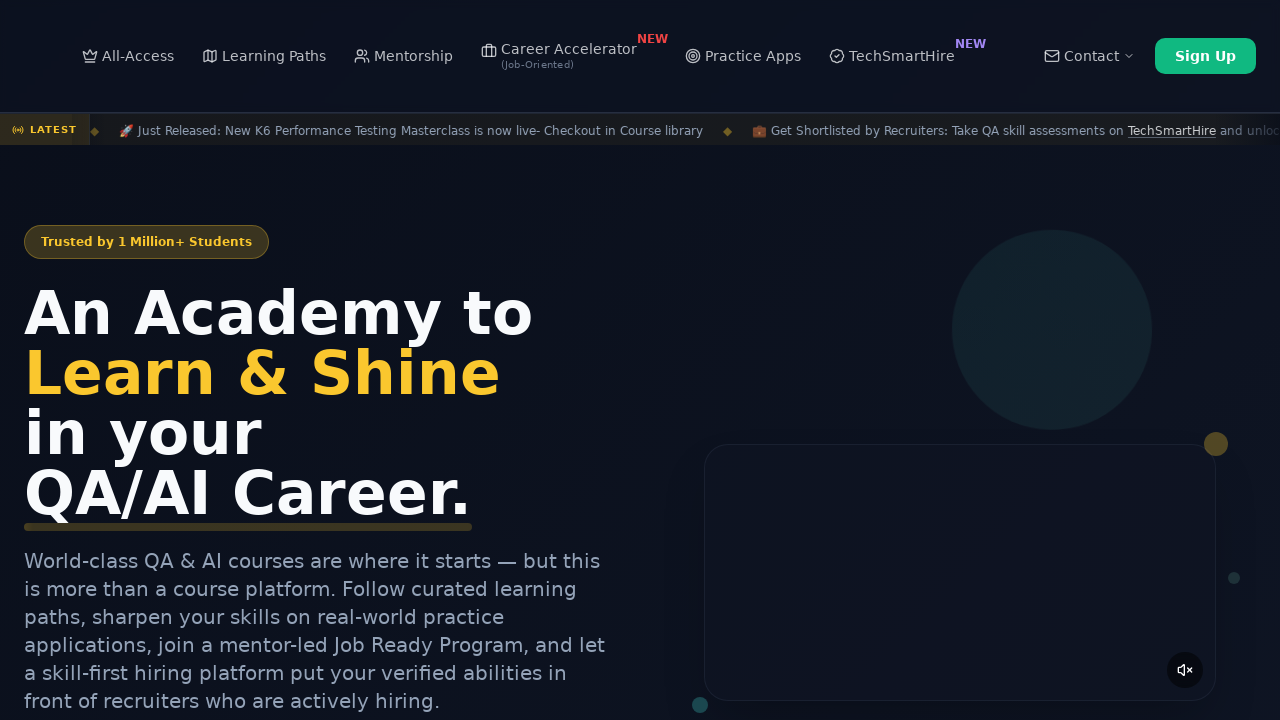

Course links loaded in new tab
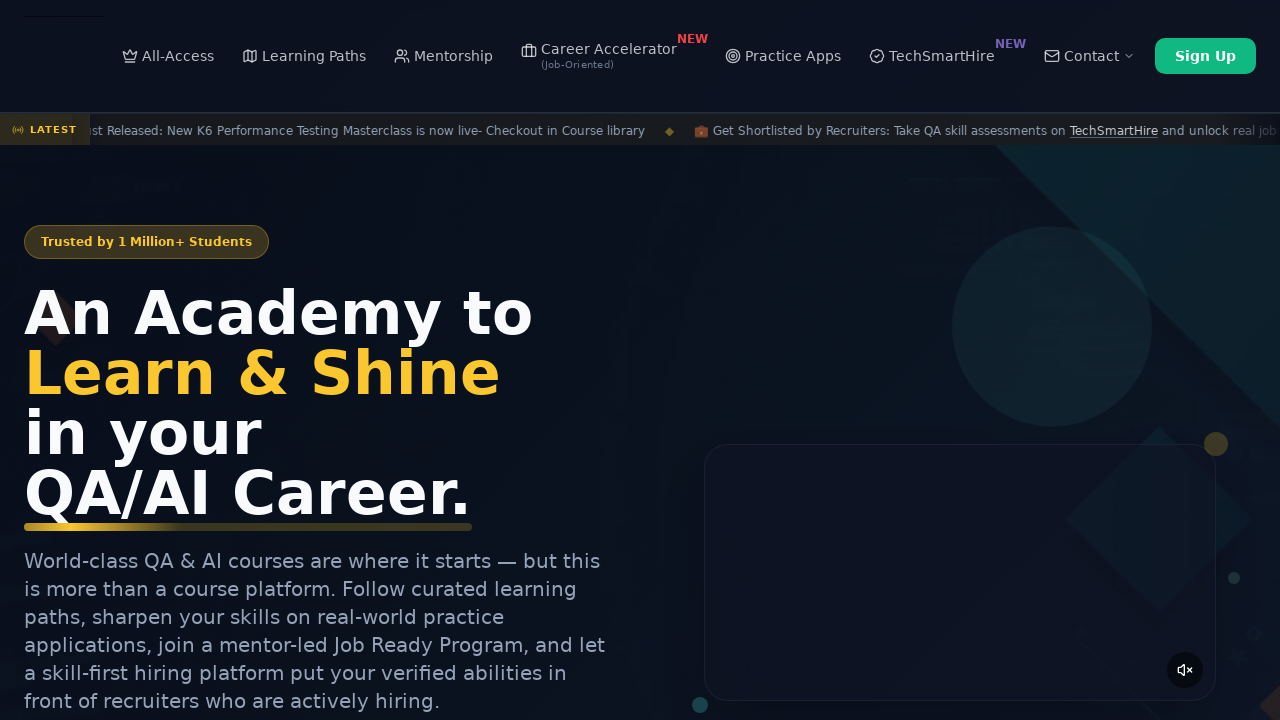

Located course links in new tab
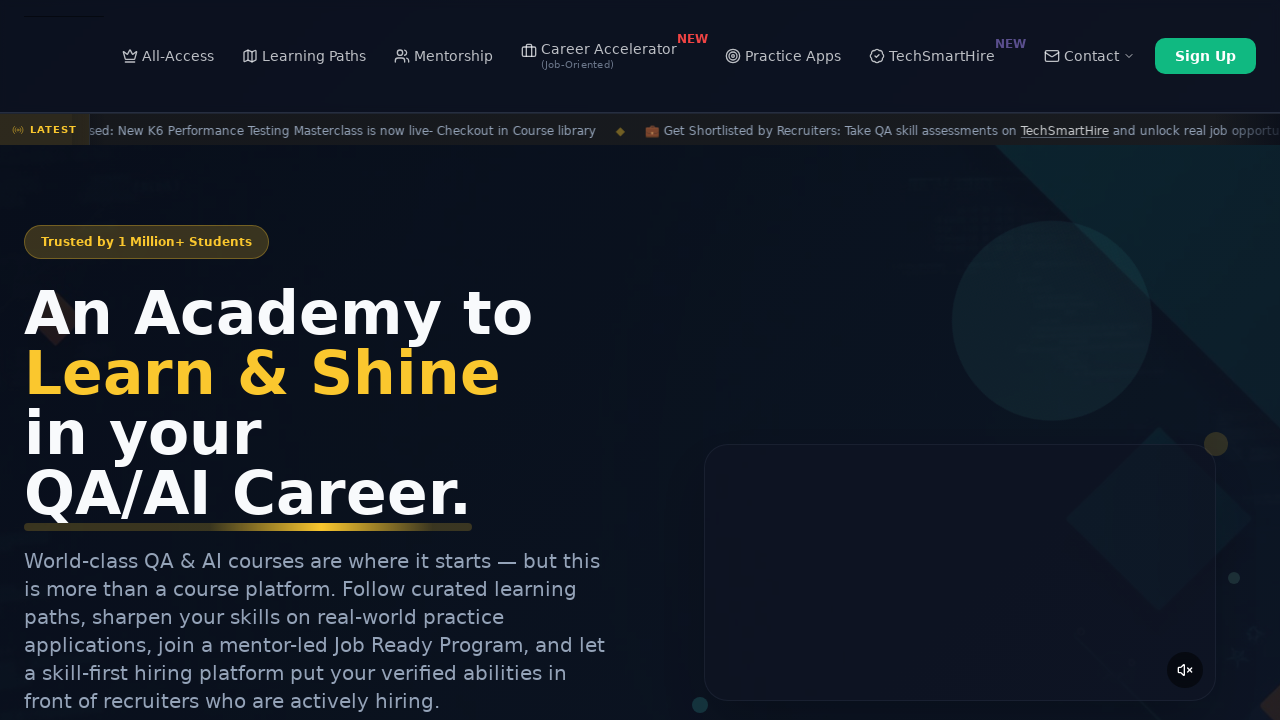

Extracted course name: Playwright Testing
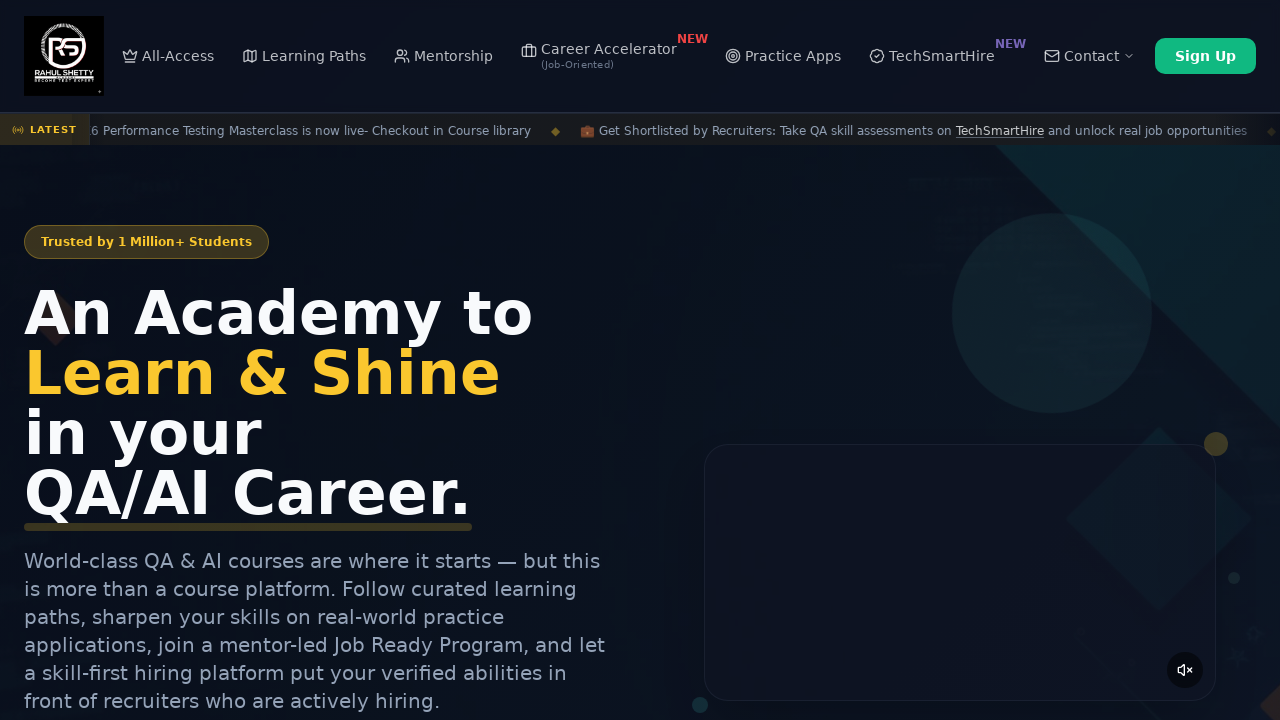

Filled name field with extracted course name: Playwright Testing on [name='name']
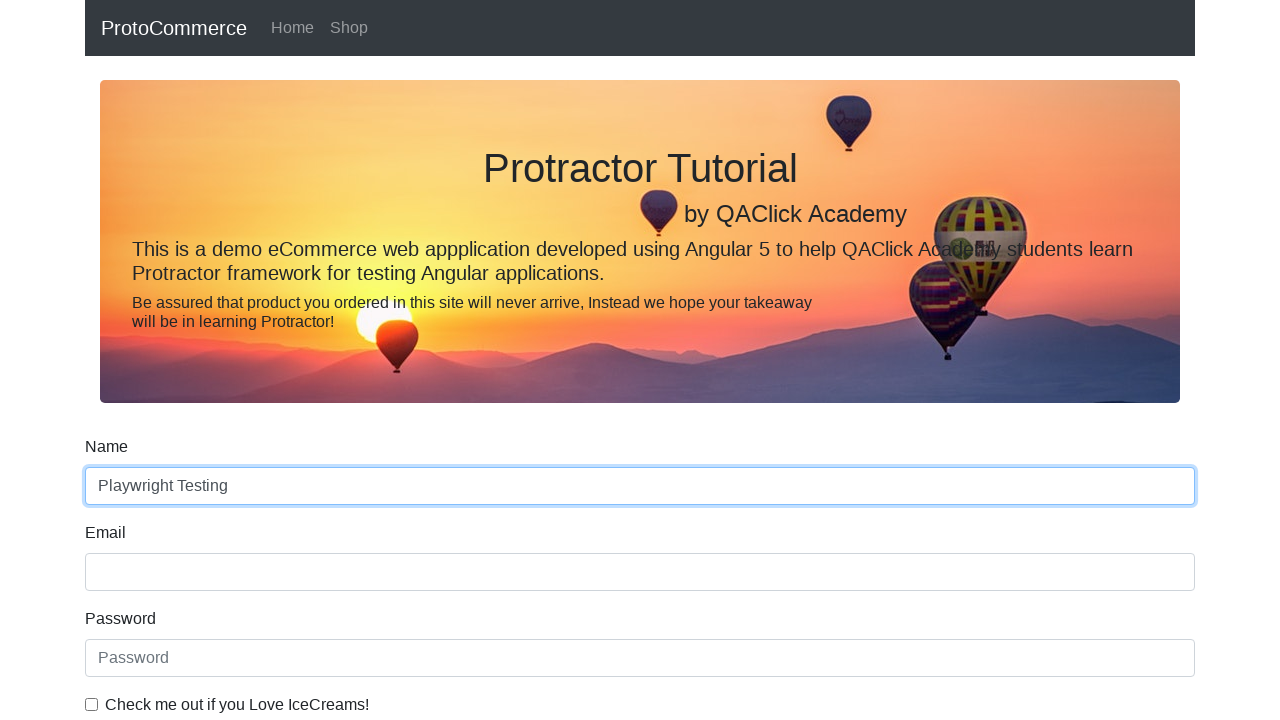

Verified name field is present on original page
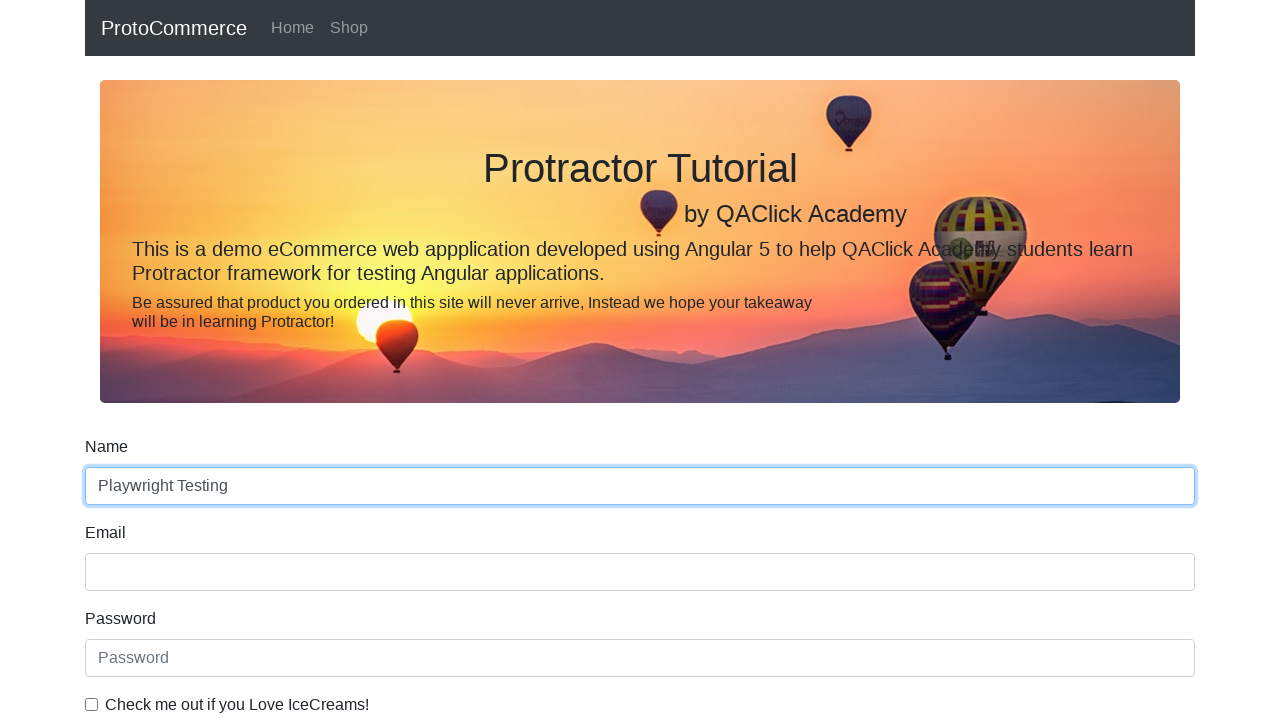

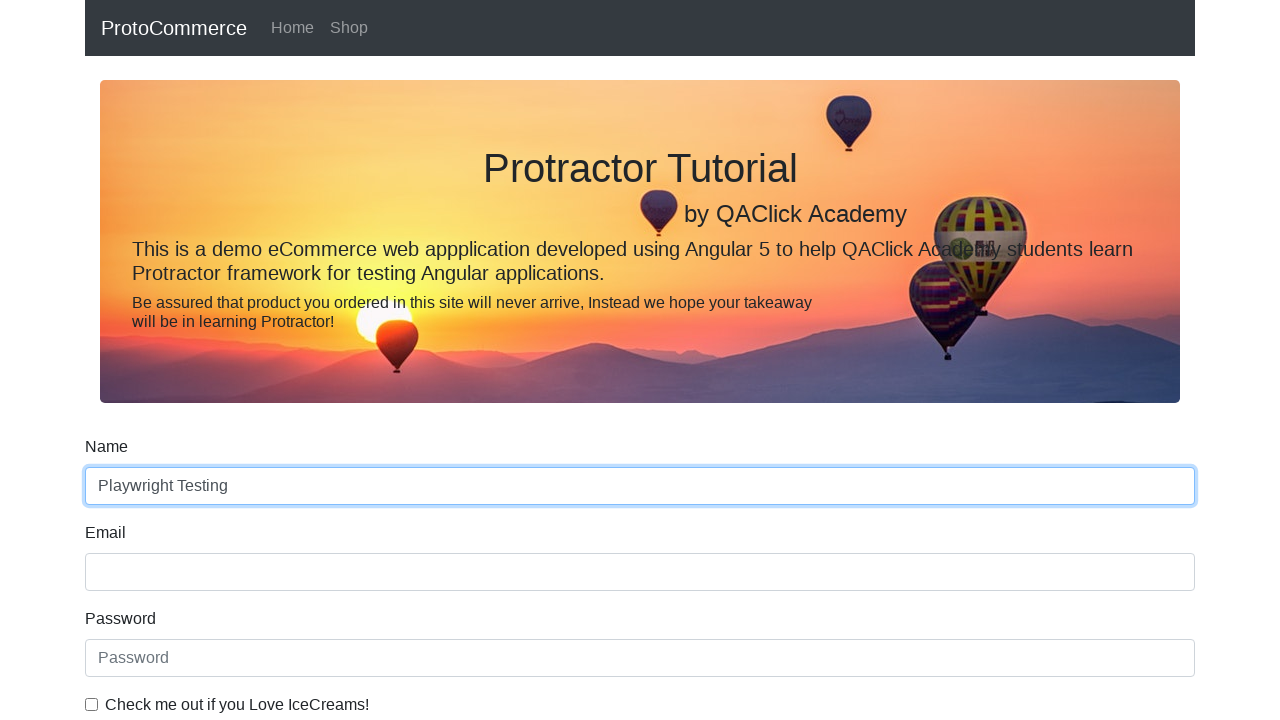